Tests editing a todo item by double-clicking and changing the text

Starting URL: https://demo.playwright.dev/todomvc

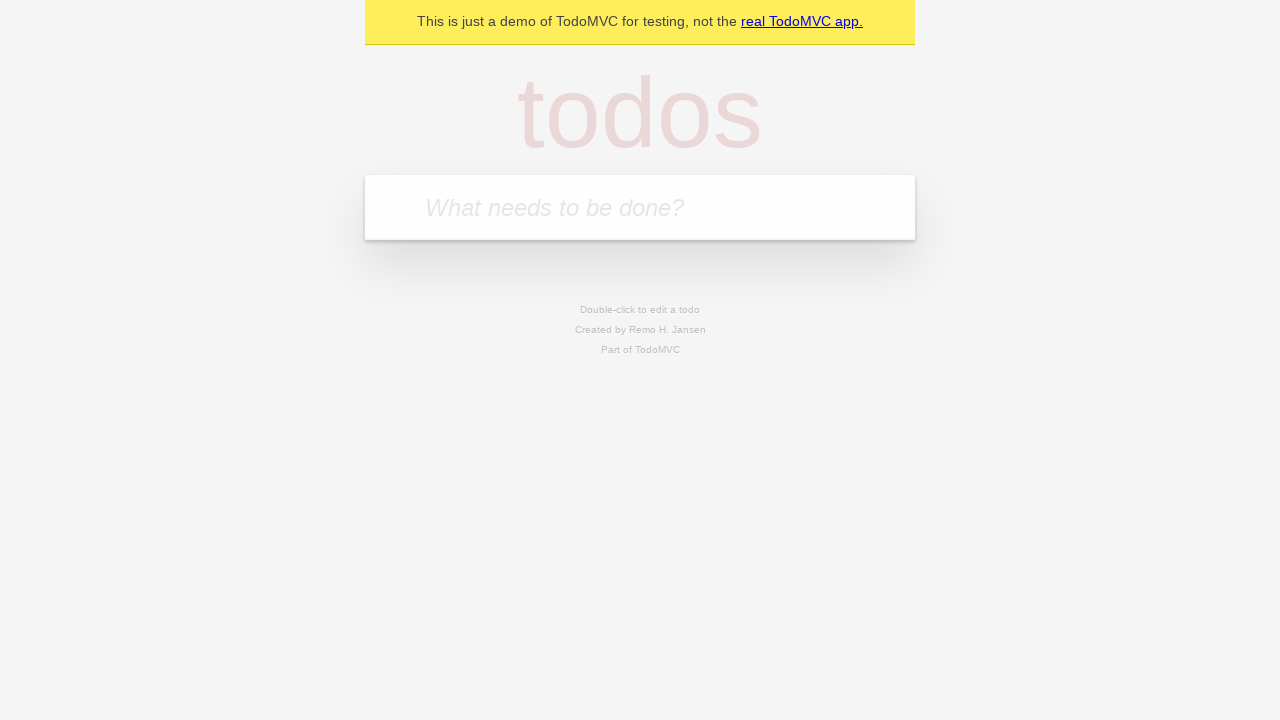

Filled todo input with 'buy some cheese' on internal:attr=[placeholder="What needs to be done?"i]
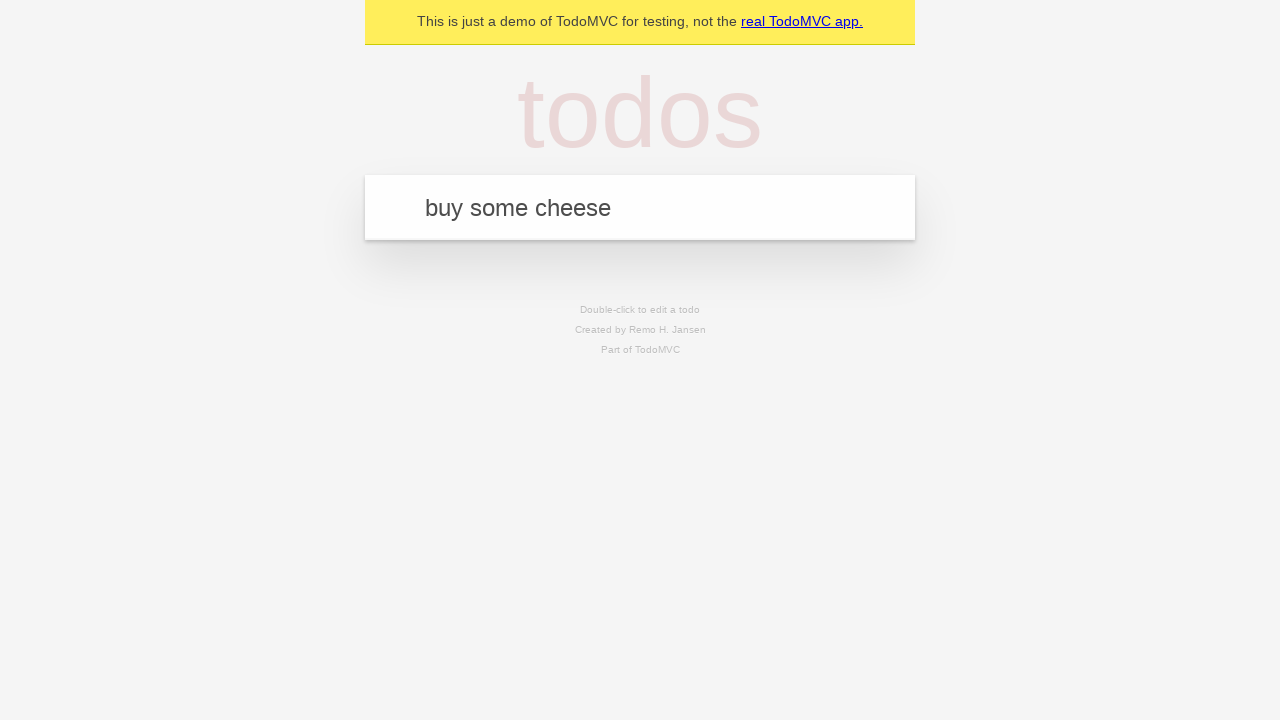

Pressed Enter to create todo 'buy some cheese' on internal:attr=[placeholder="What needs to be done?"i]
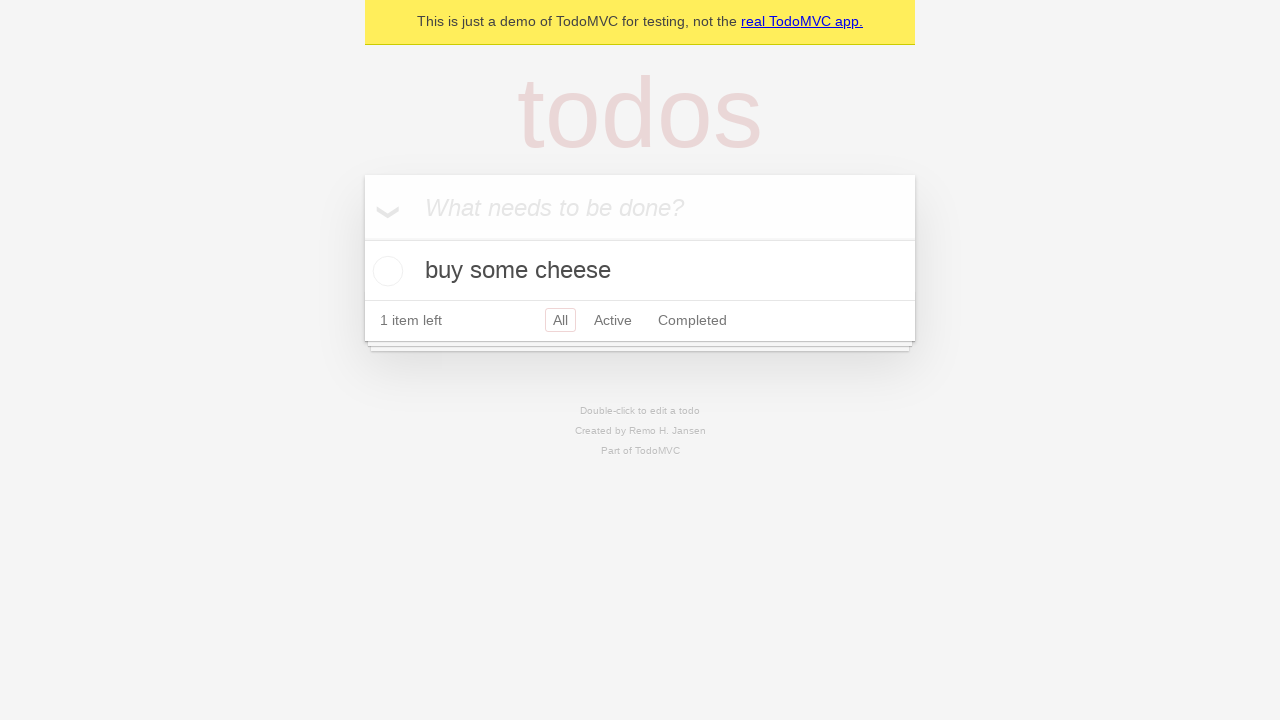

Filled todo input with 'feed the cat' on internal:attr=[placeholder="What needs to be done?"i]
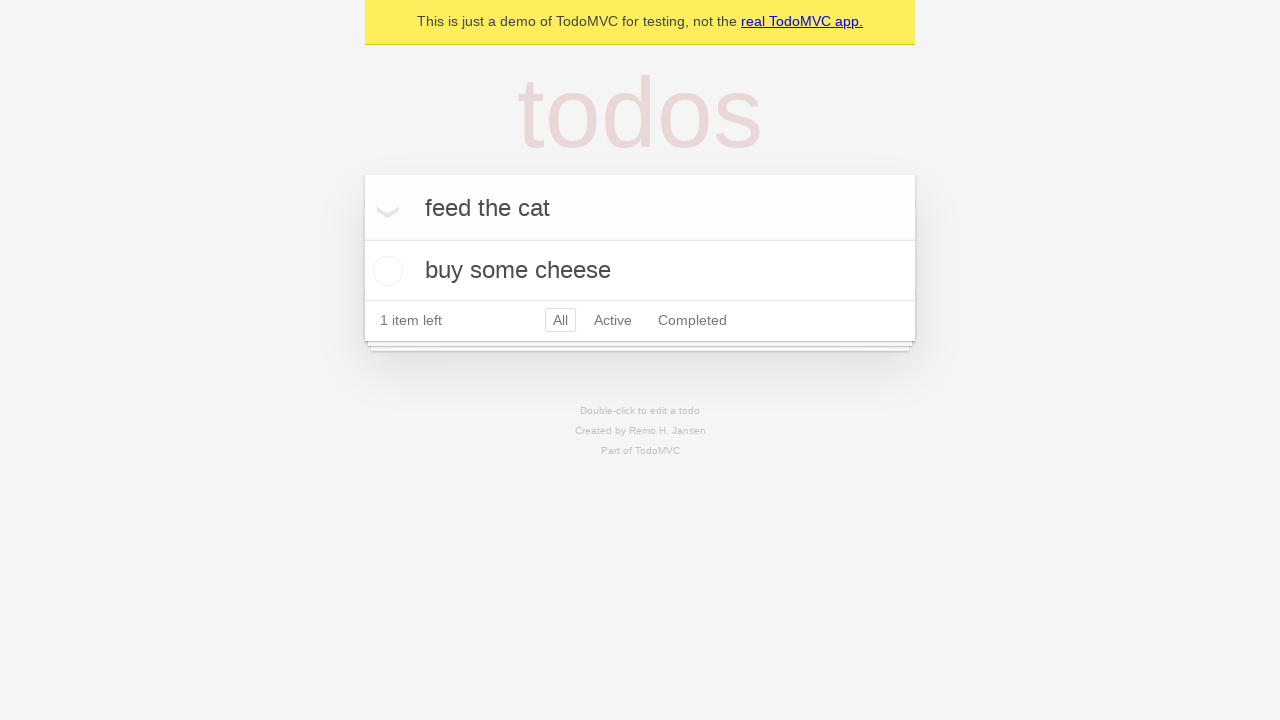

Pressed Enter to create todo 'feed the cat' on internal:attr=[placeholder="What needs to be done?"i]
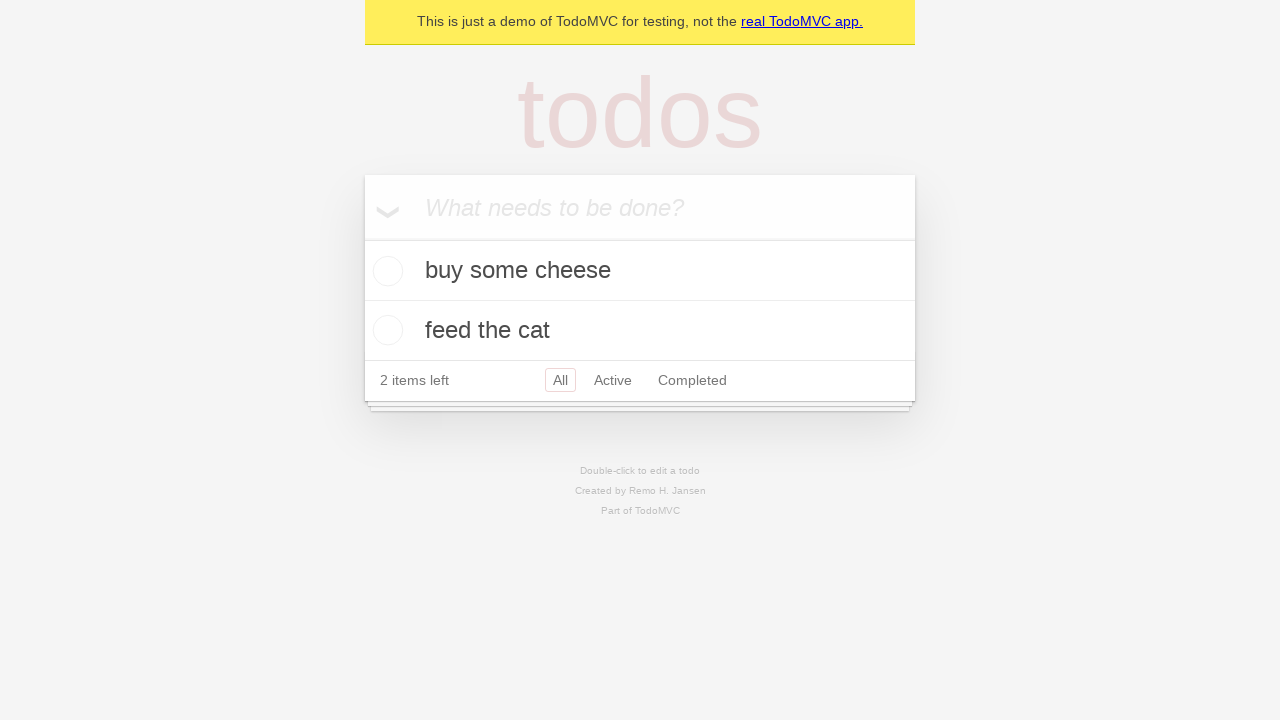

Filled todo input with 'book a doctors appointment' on internal:attr=[placeholder="What needs to be done?"i]
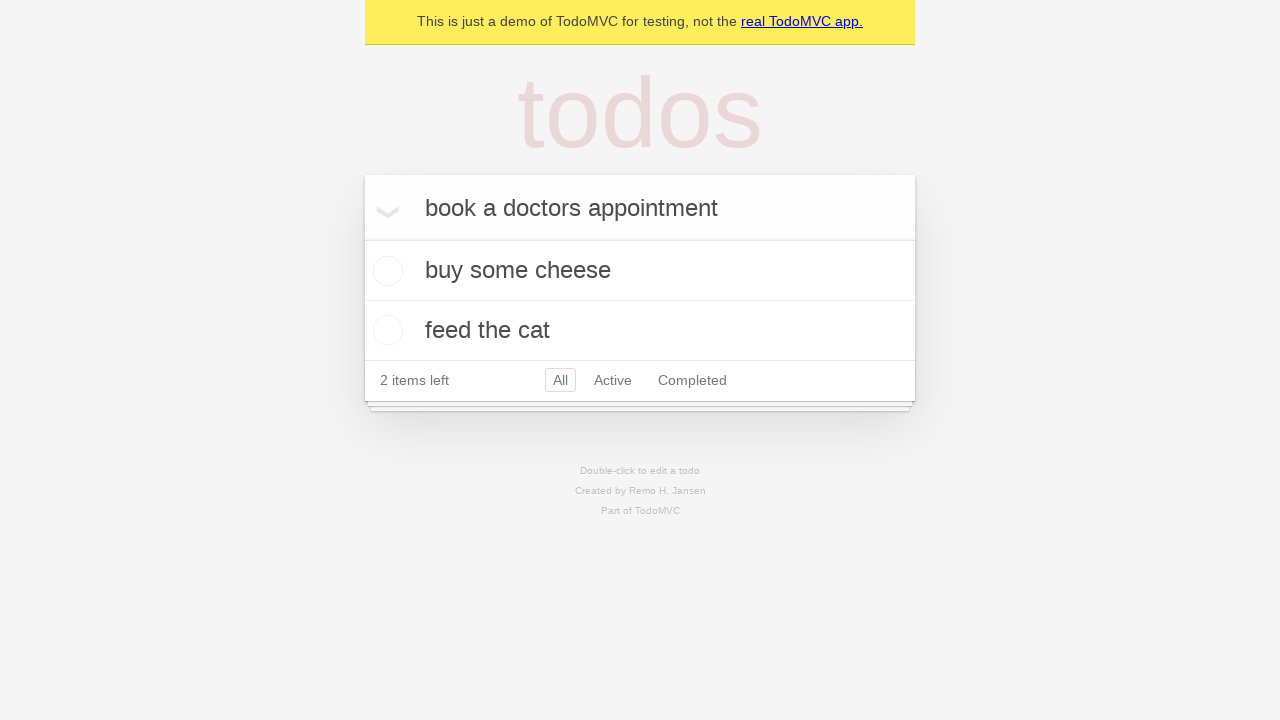

Pressed Enter to create todo 'book a doctors appointment' on internal:attr=[placeholder="What needs to be done?"i]
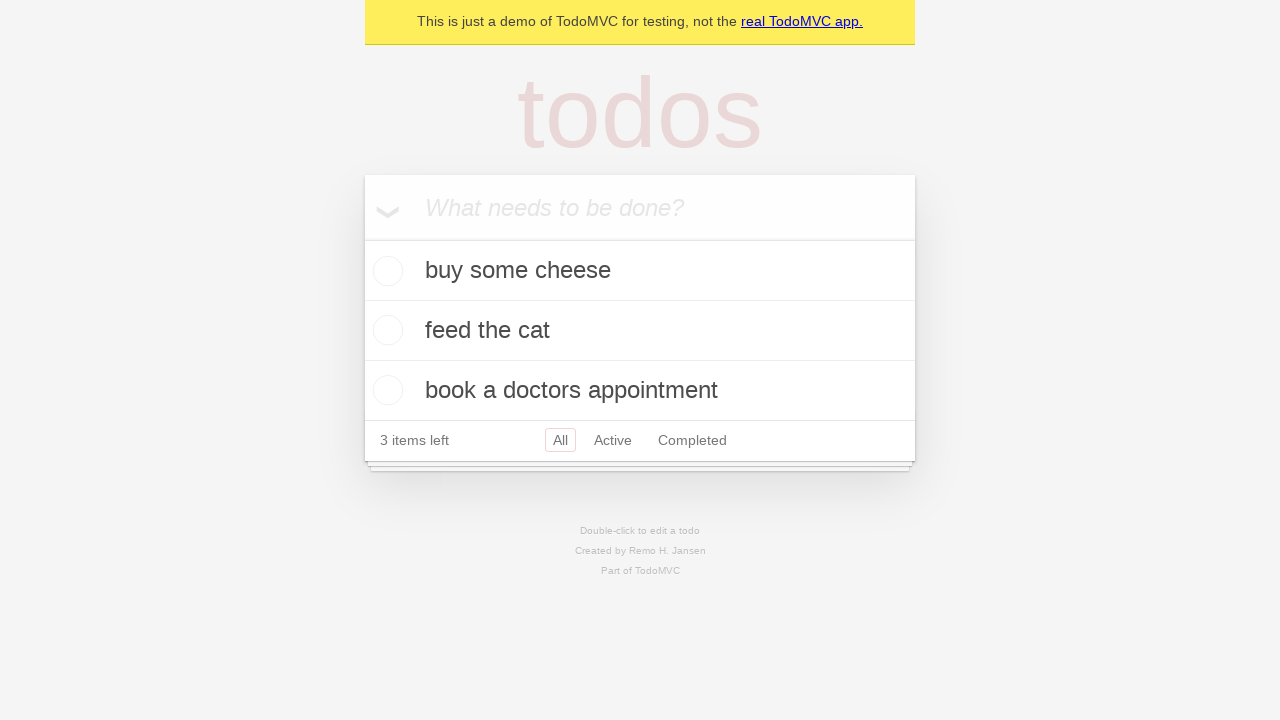

Waited for all 3 todos to appear in the list
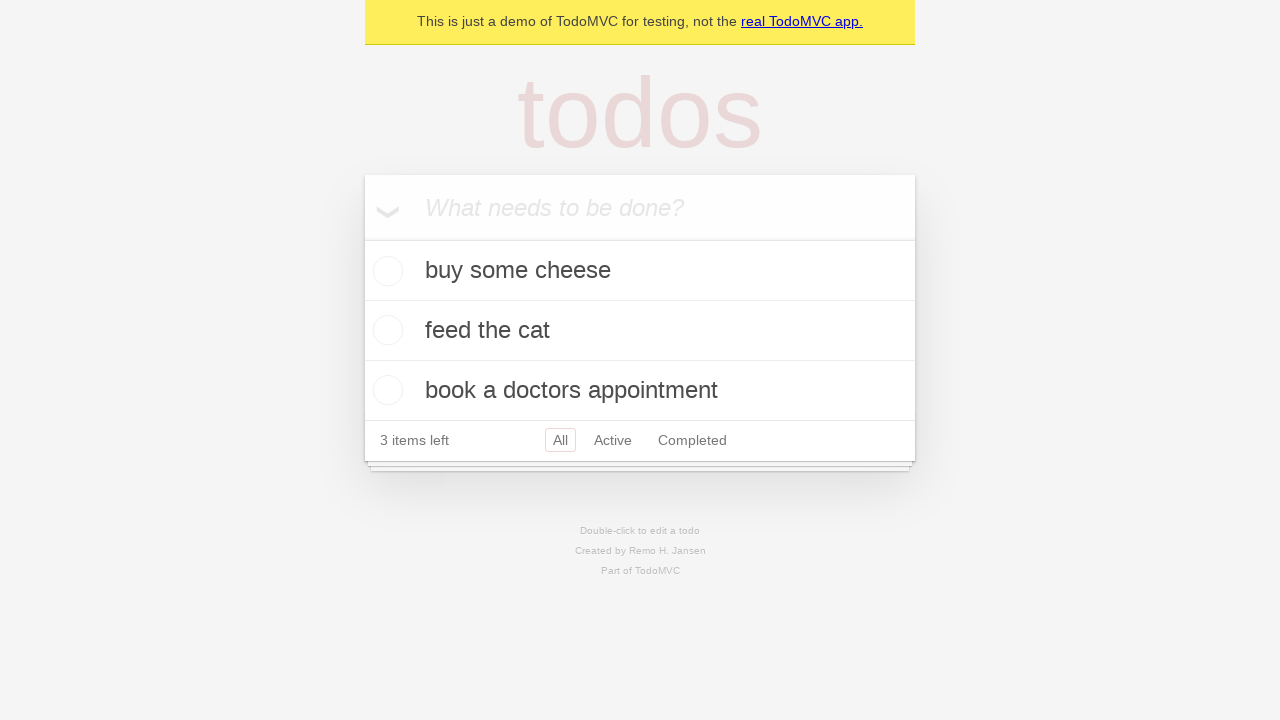

Double-clicked the second todo item to enter edit mode at (640, 331) on internal:testid=[data-testid="todo-item"s] >> nth=1
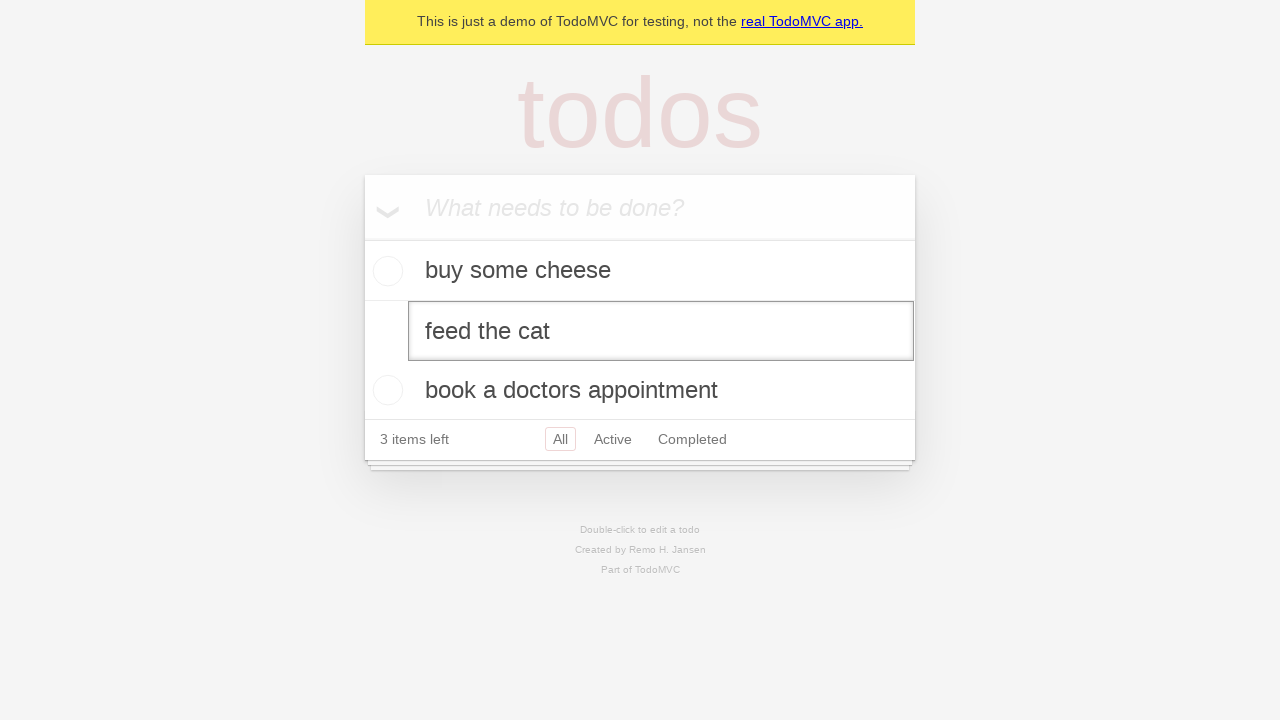

Changed todo text to 'buy some sausages' on internal:testid=[data-testid="todo-item"s] >> nth=1 >> internal:role=textbox[nam
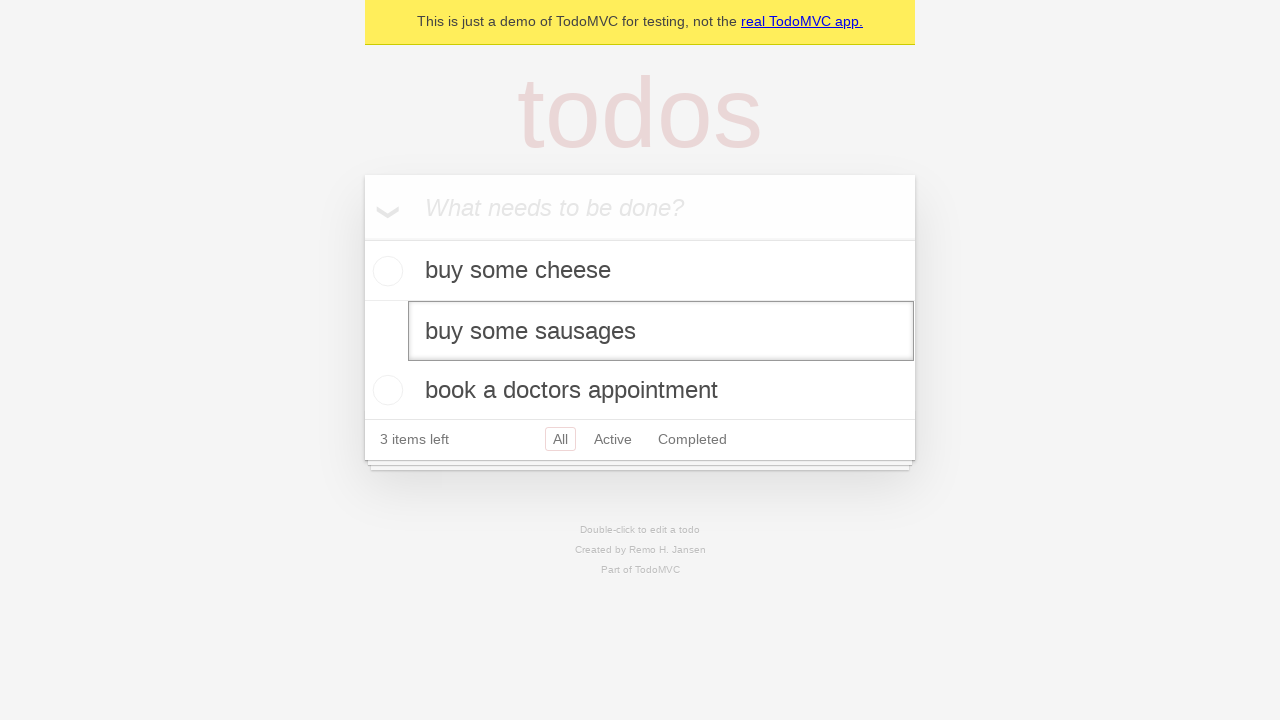

Pressed Enter to confirm the edit on internal:testid=[data-testid="todo-item"s] >> nth=1 >> internal:role=textbox[nam
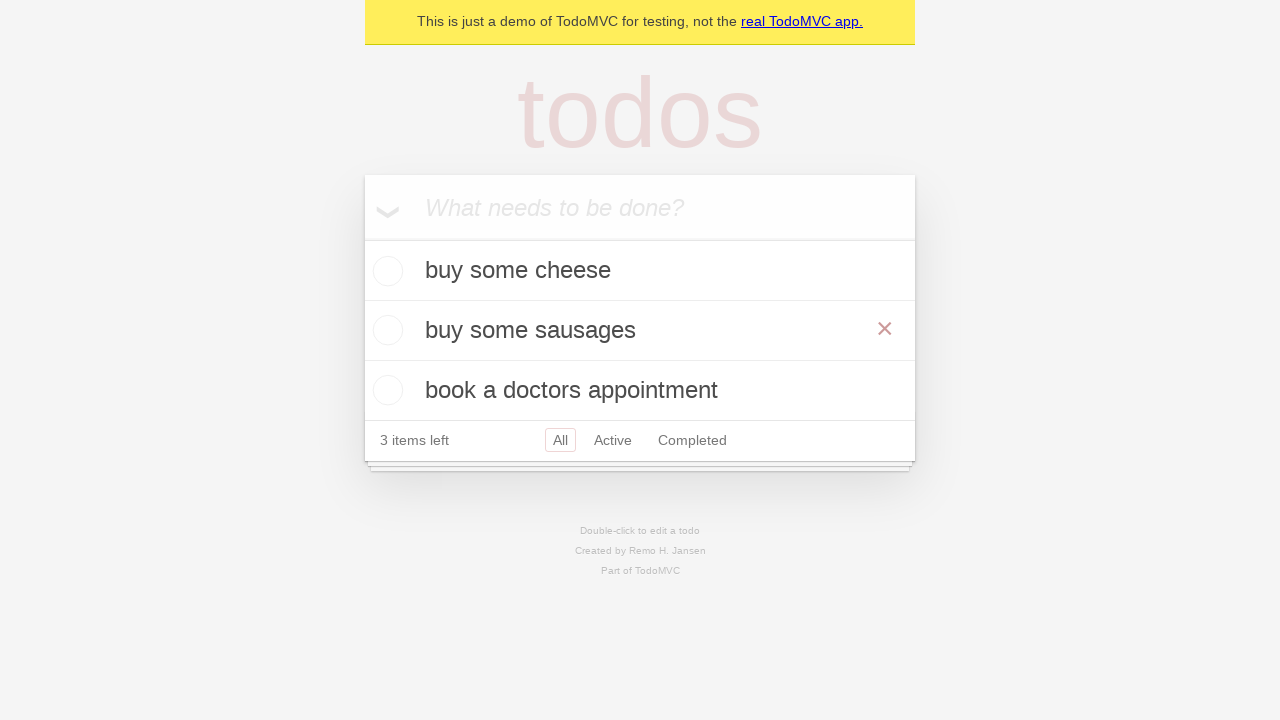

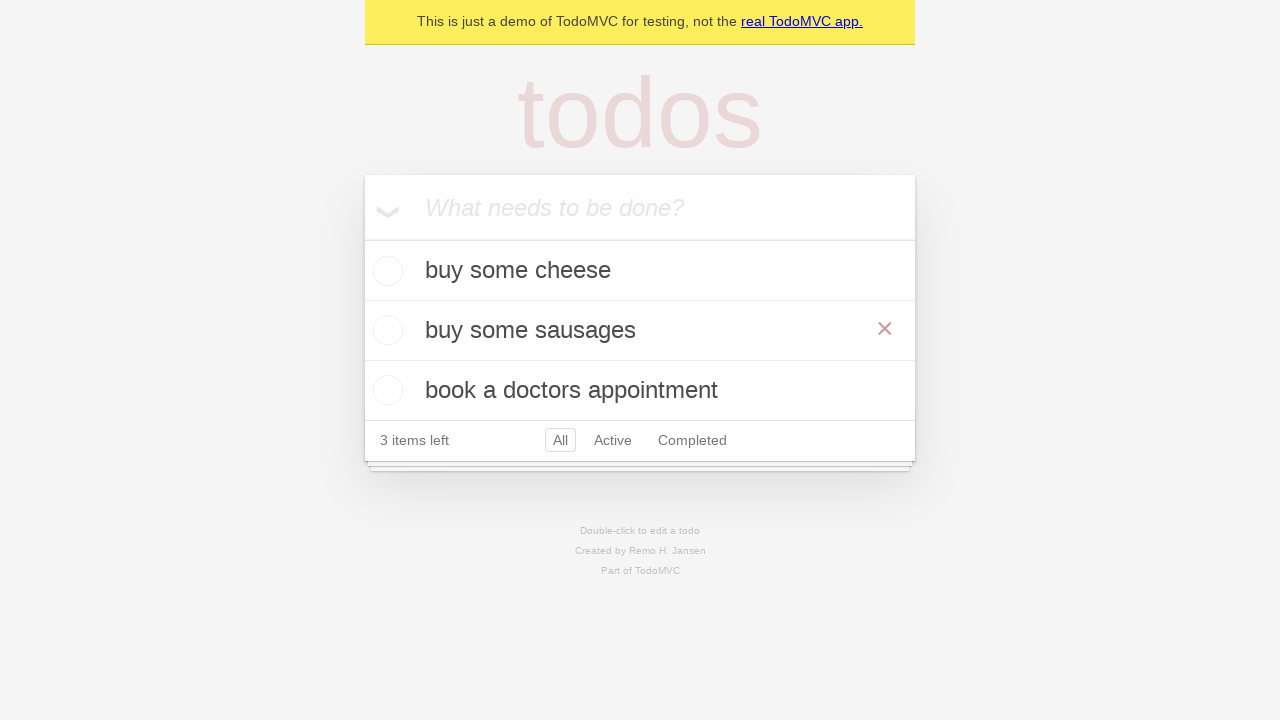